Verifies that plot controls including modebar, drag mode, zoom, download, and reset buttons are available after hovering over the plot.

Starting URL: https://badj.github.io/NZGovDebtTrends2002-2025/

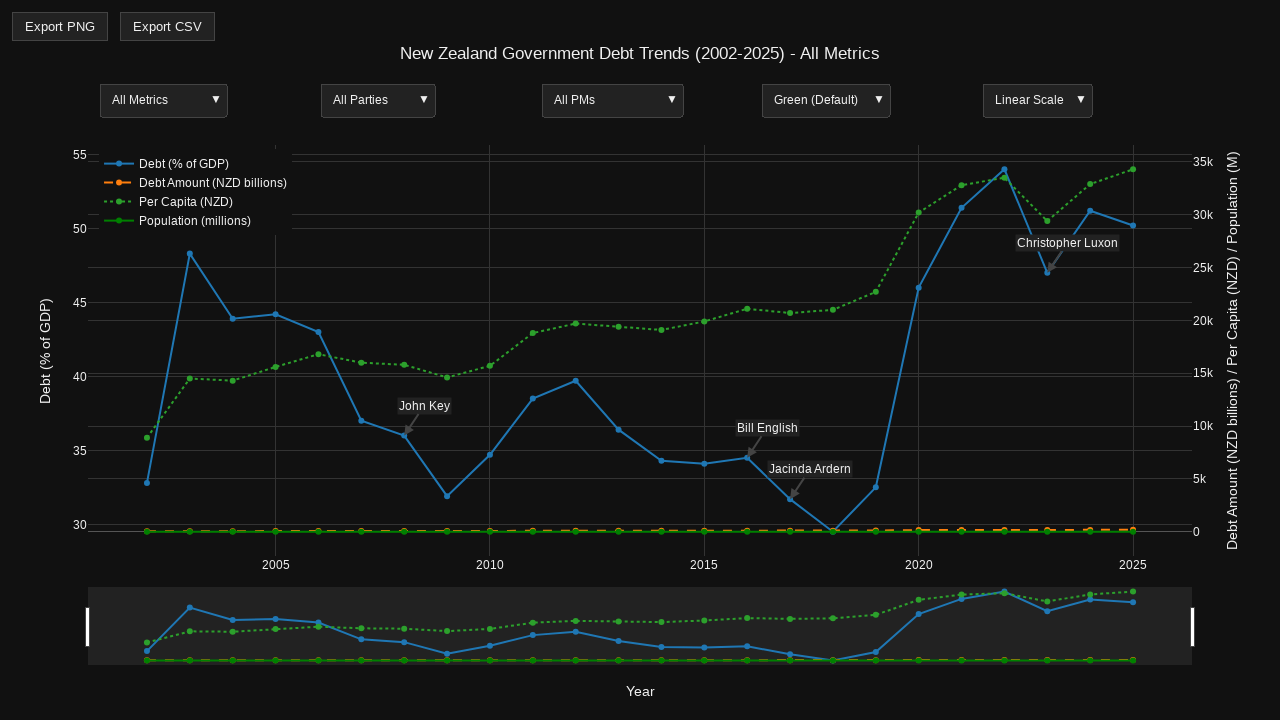

Plot container loaded and became visible
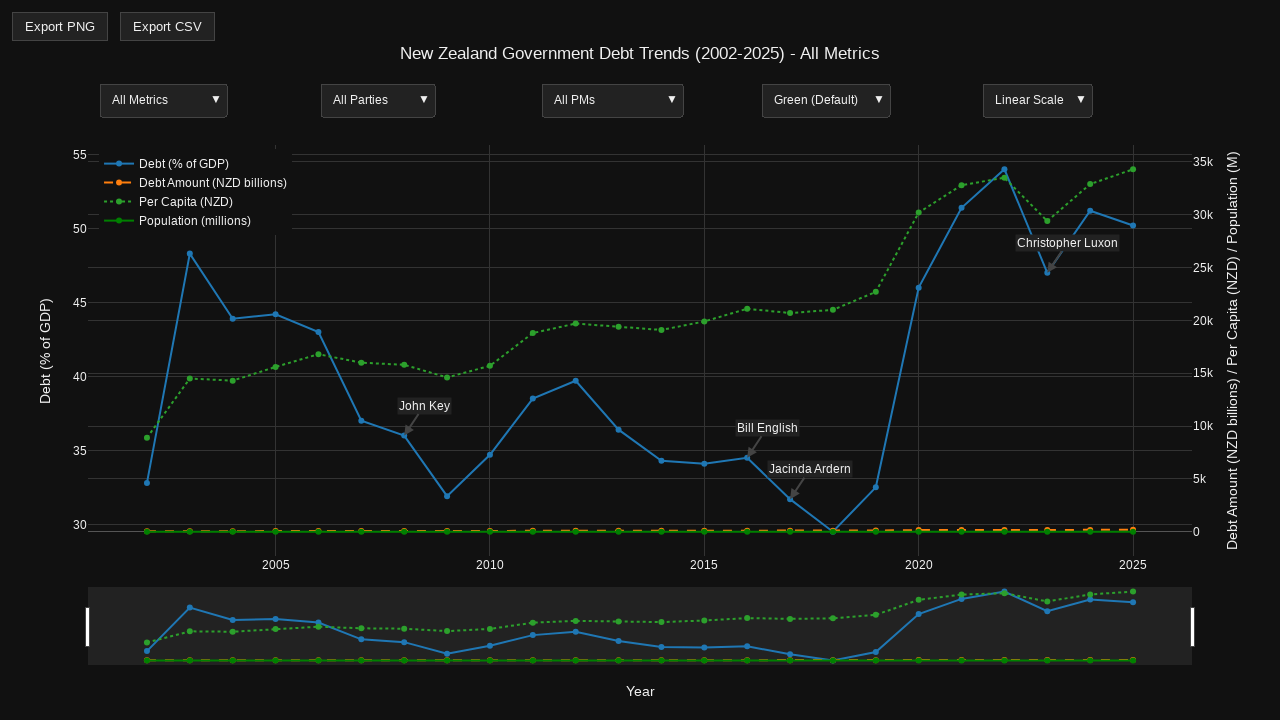

Hovered over plot area to reveal controls at (640, 370) on .js-plotly-plot
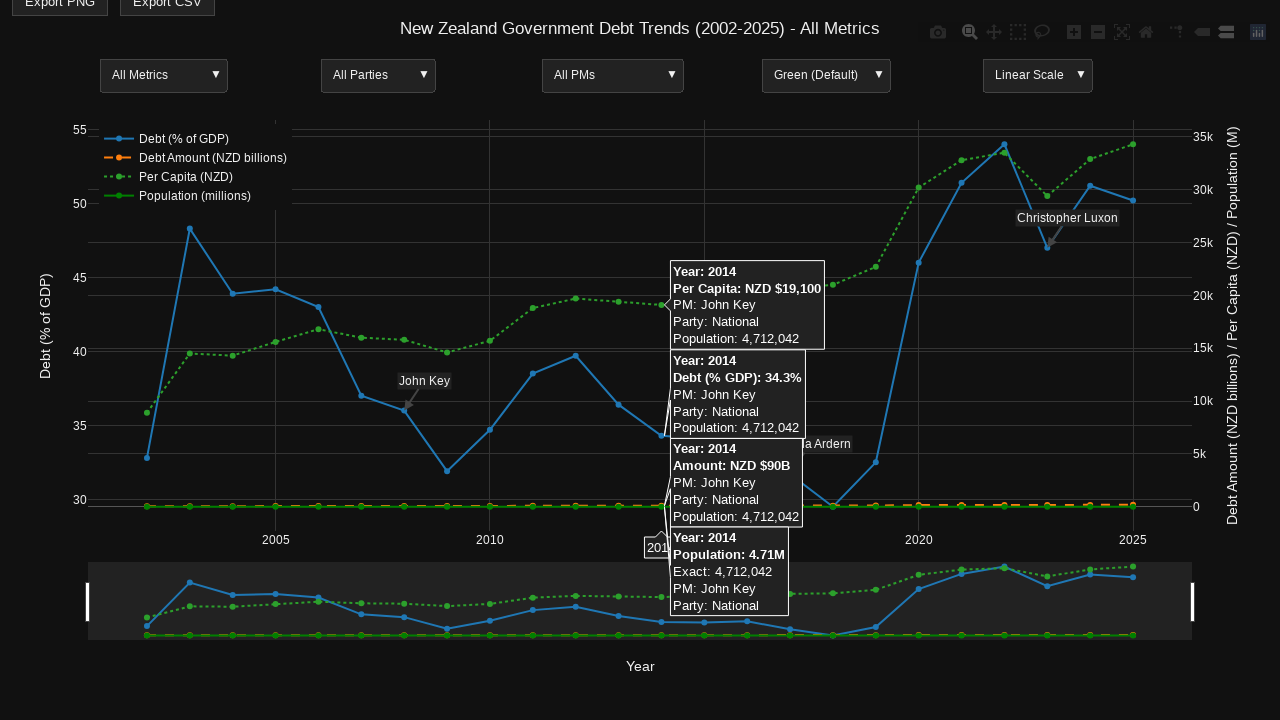

Modebar control panel became visible
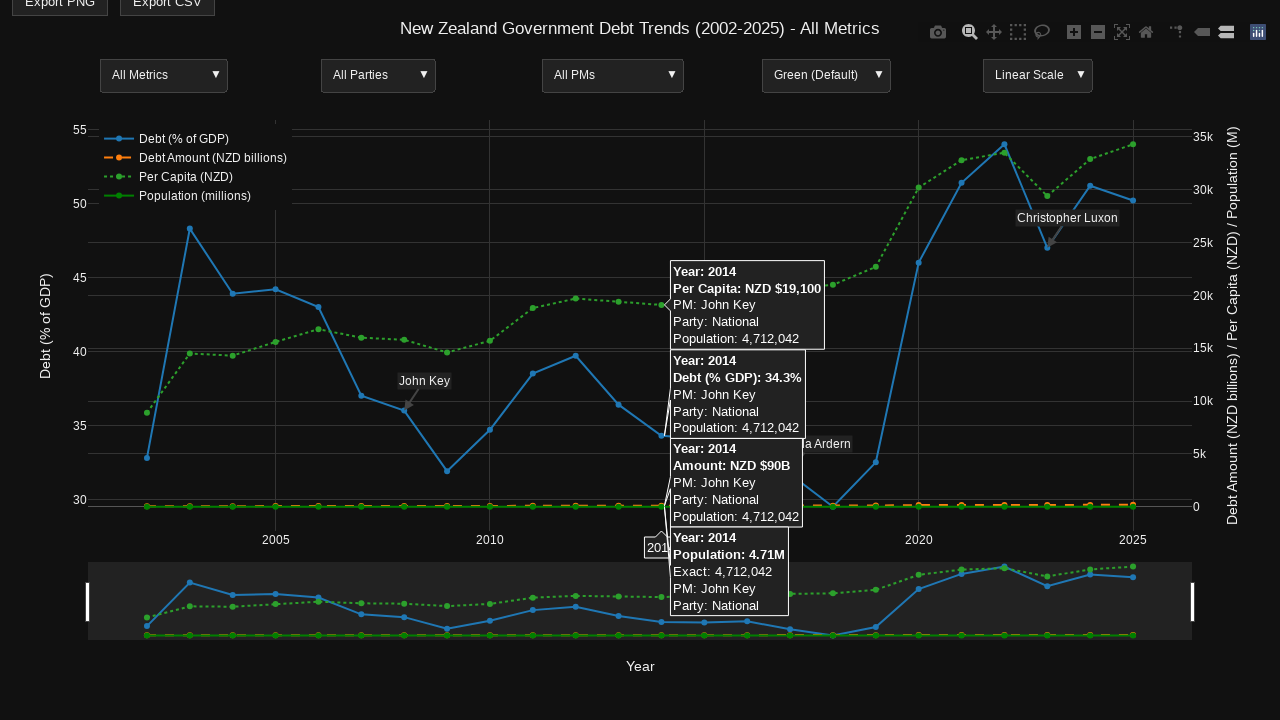

Drag mode control button is available
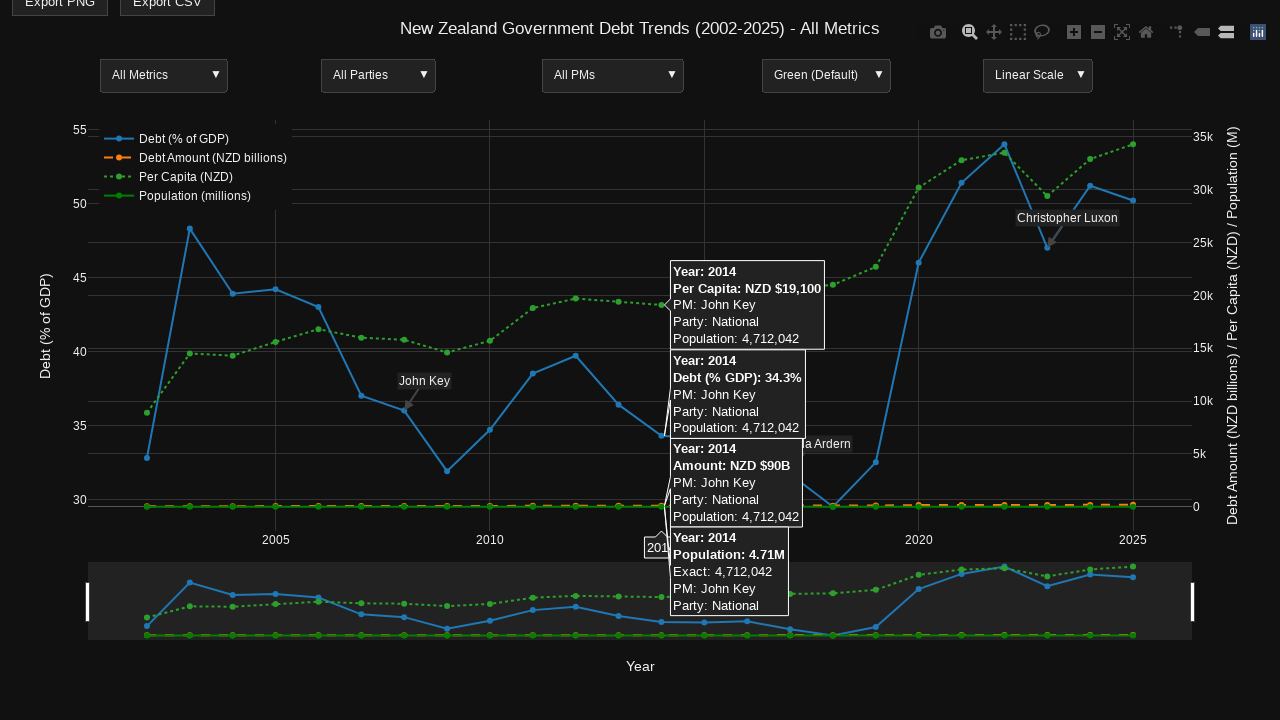

Zoom control button is available
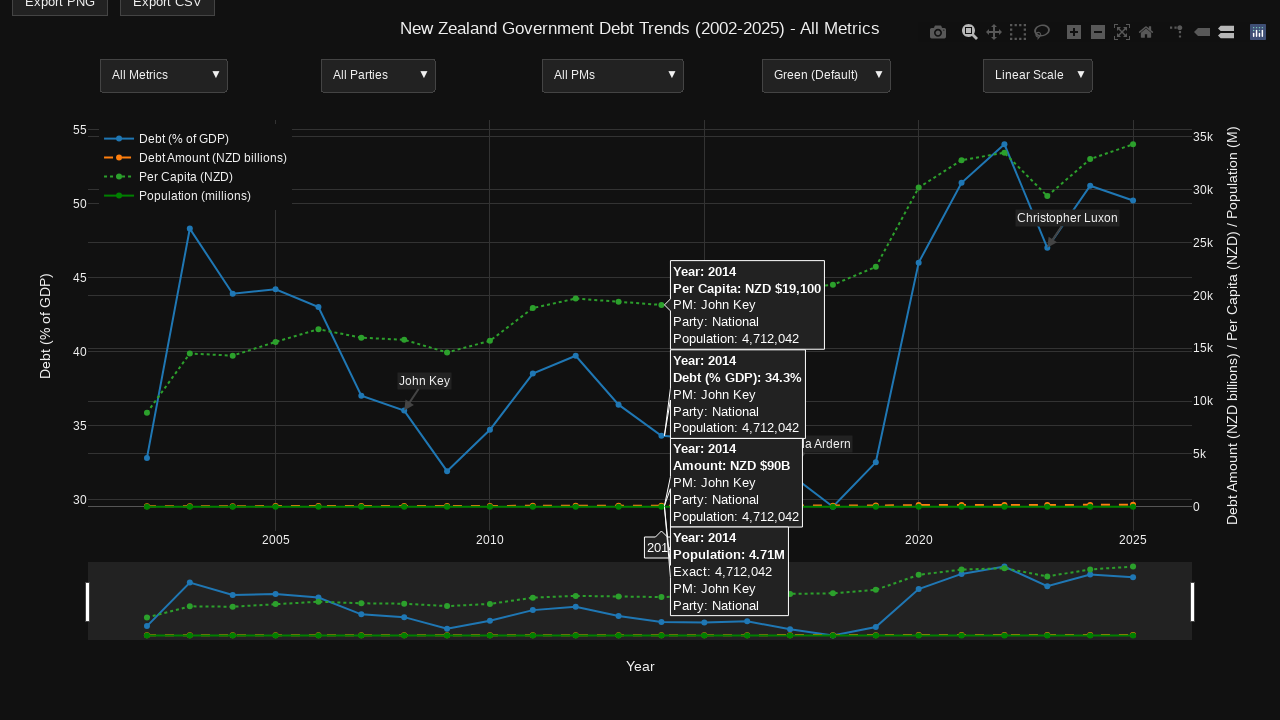

Download button is available
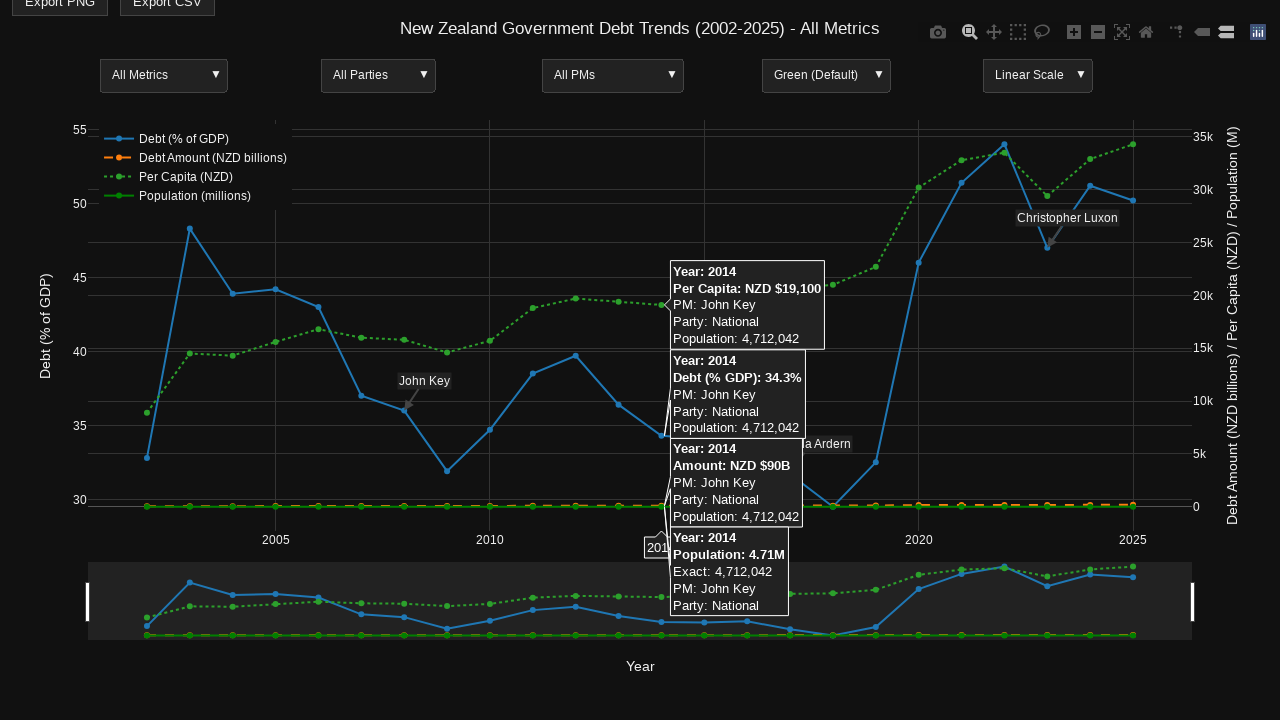

Reset/autoscale button is available
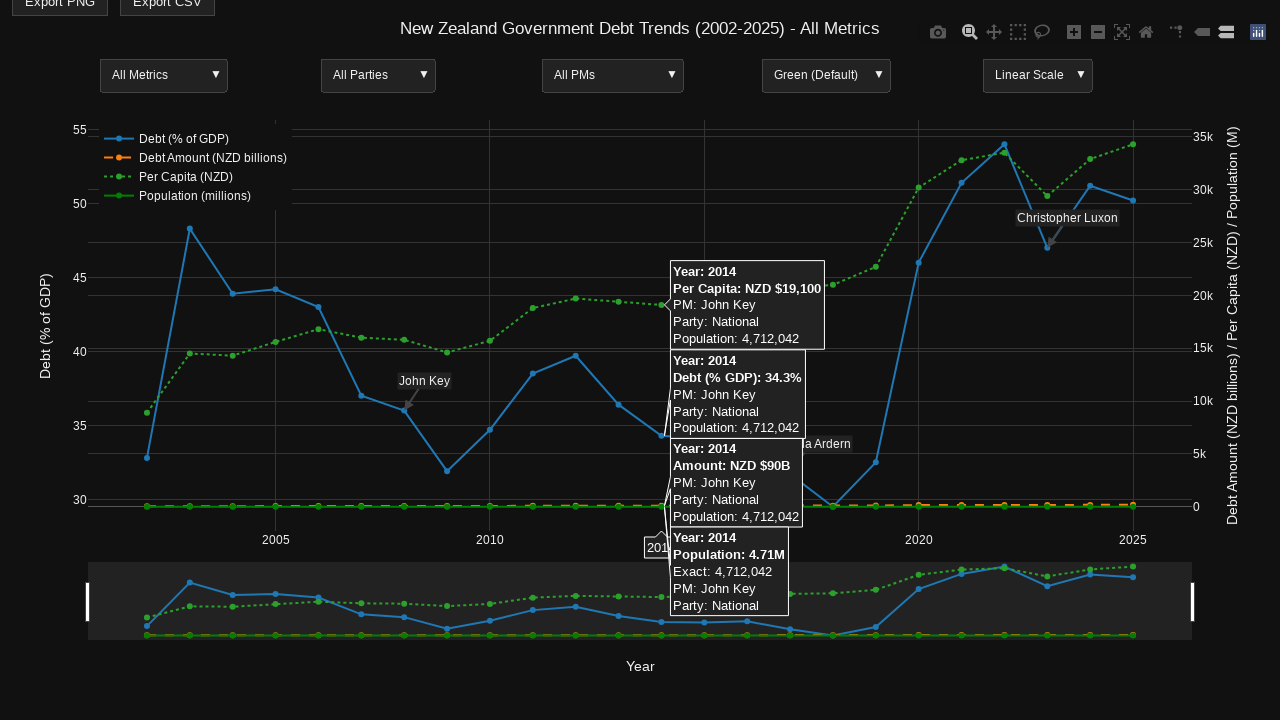

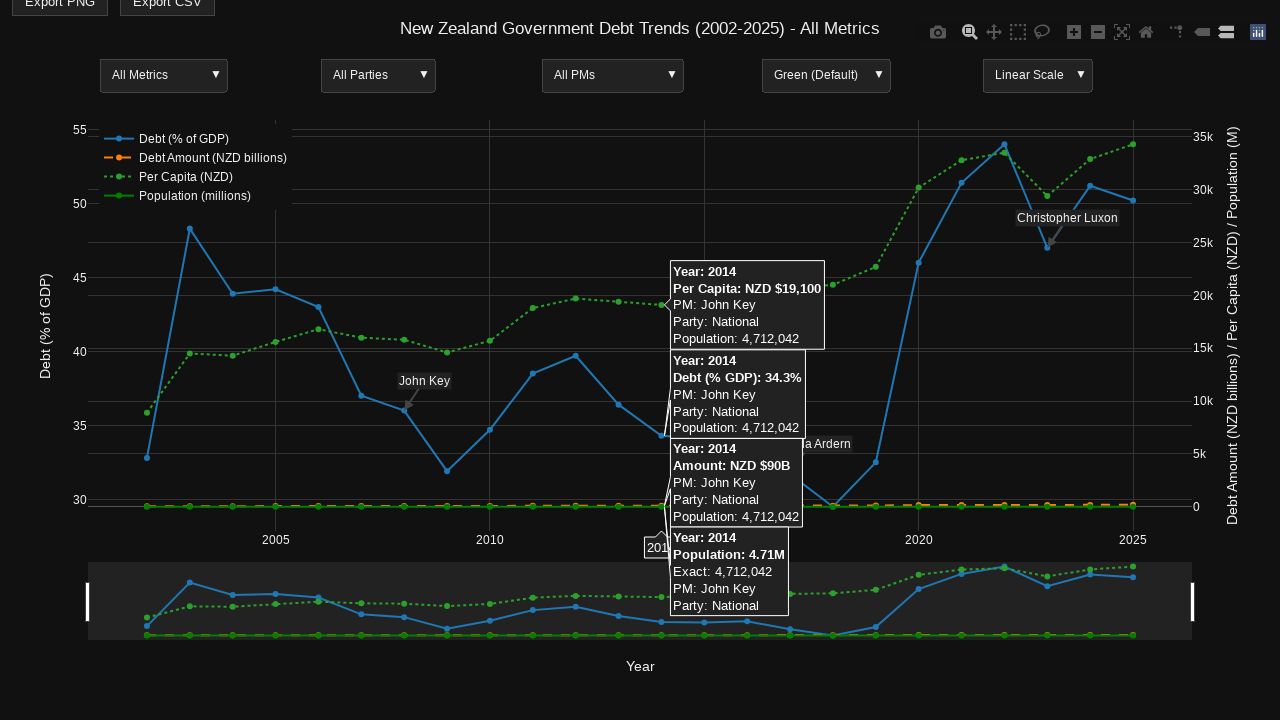